Tests JavaScript alert popup handling by navigating to w3schools' alert demo page, switching to the iframe containing the example, clicking the "Try it" button to trigger an alert, and accepting the alert dialog.

Starting URL: https://www.w3schools.com/jsref/tryit.asp?filename=tryjsref_alert

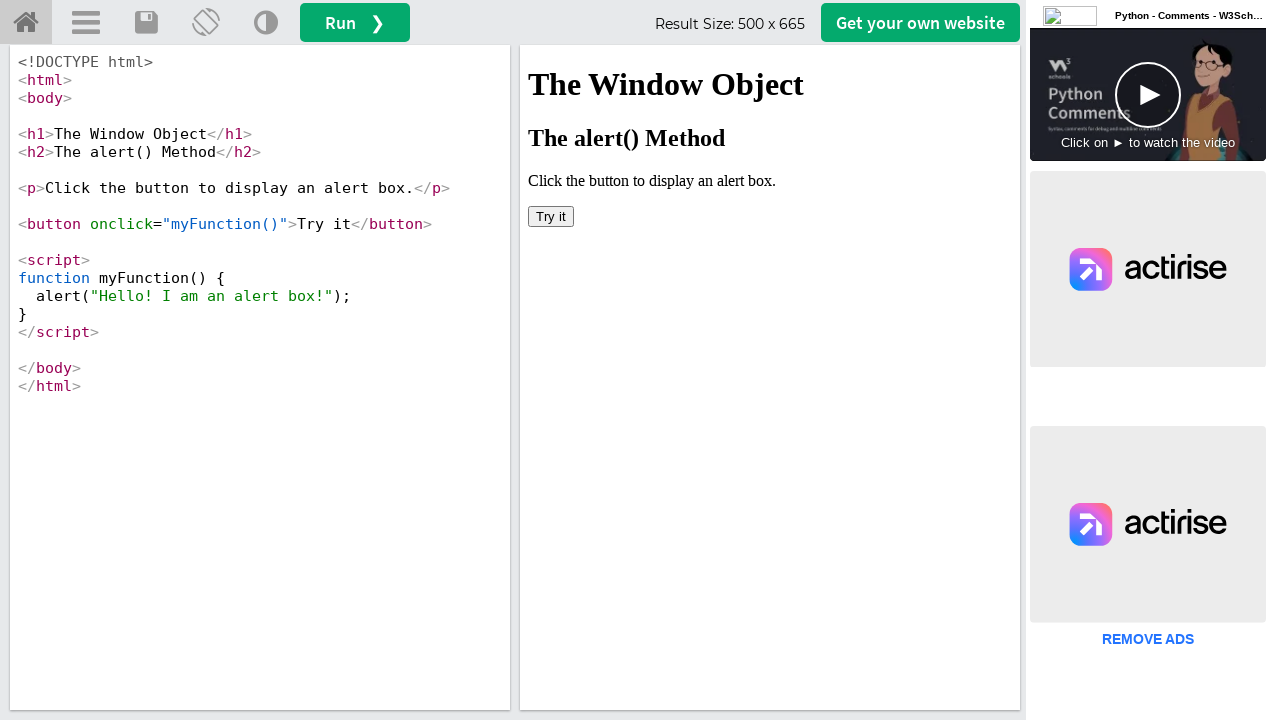

Waited for iframe with name 'iframeResult' to load
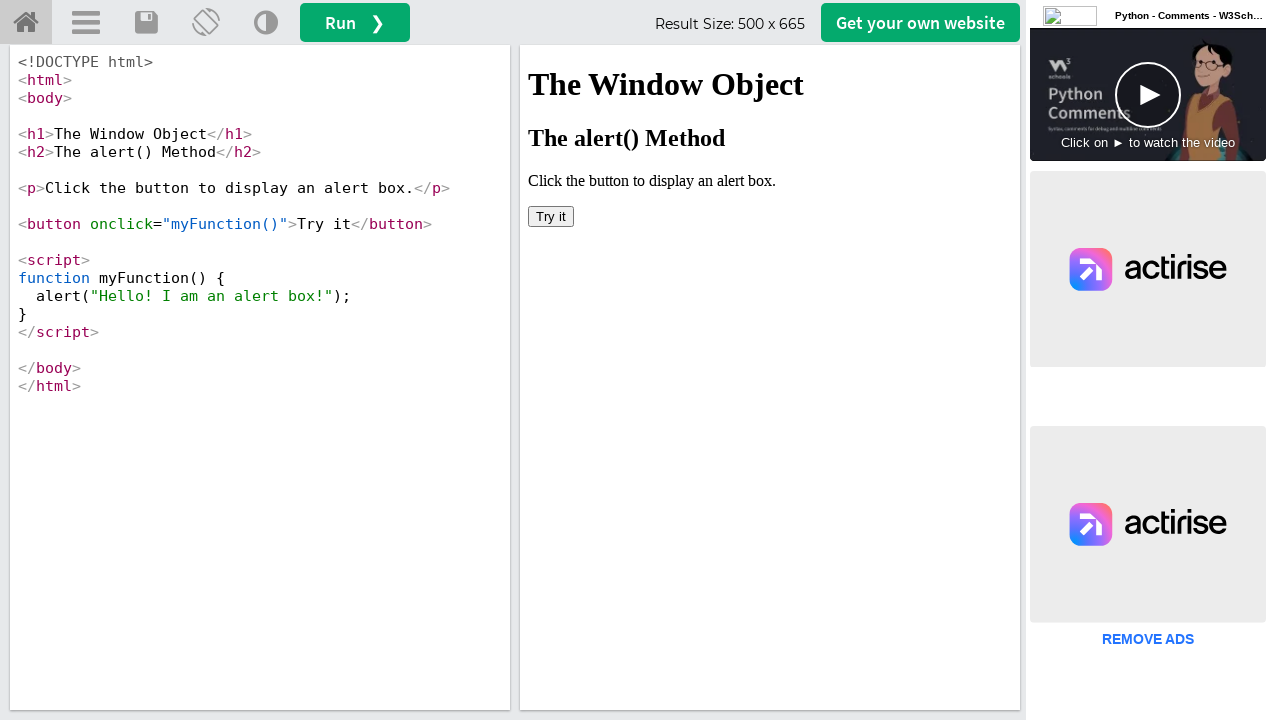

Located iframe containing the alert demo example
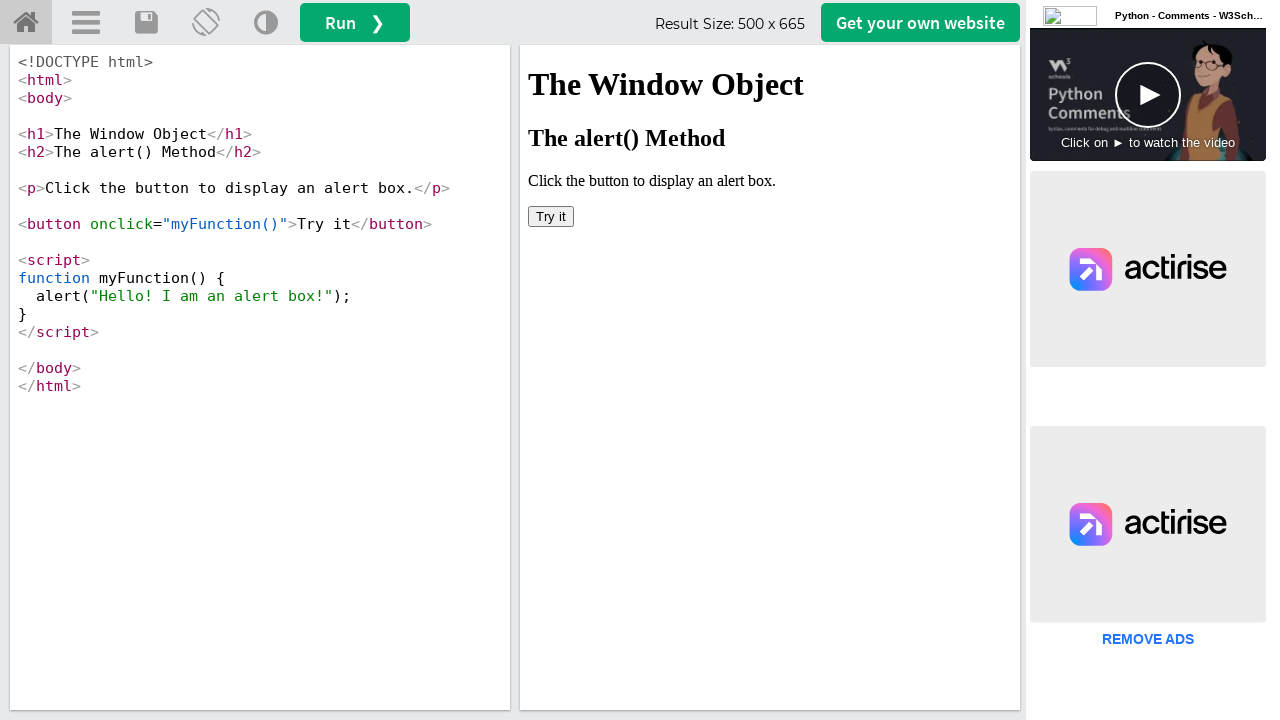

Clicked the 'Try it' button to trigger the JavaScript alert at (551, 216) on iframe[name='iframeResult'] >> internal:control=enter-frame >> xpath=//button[te
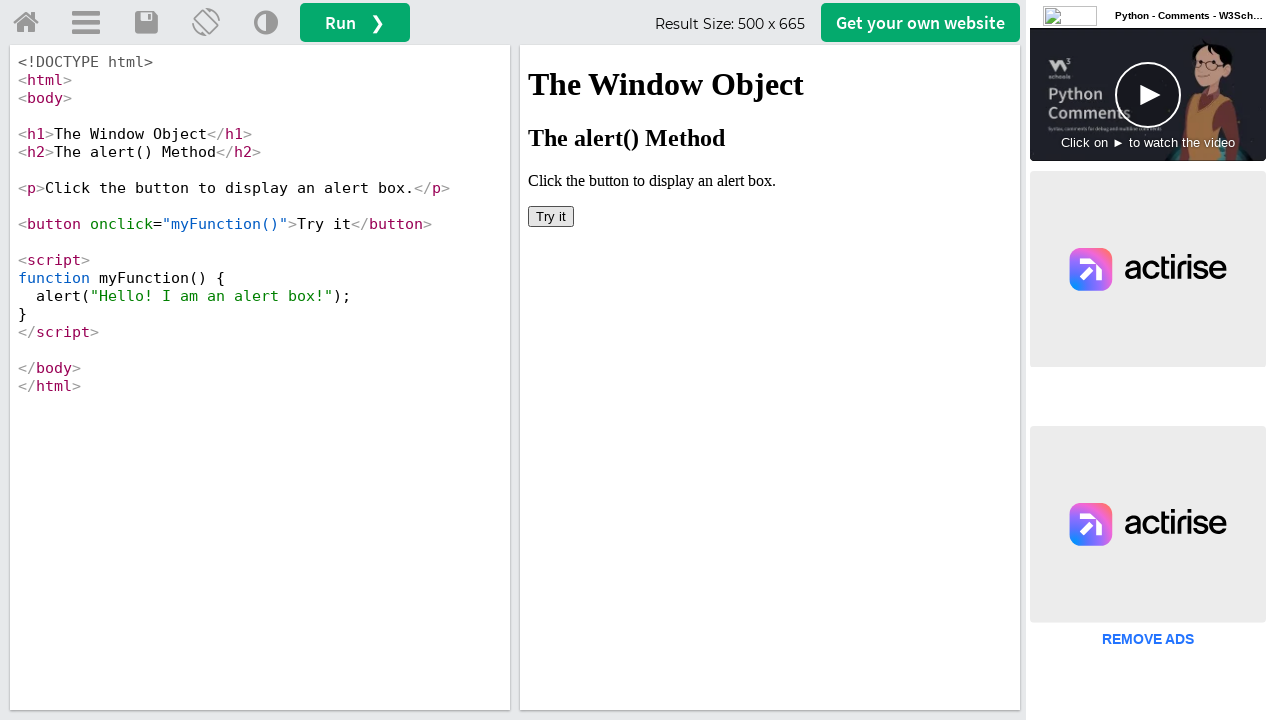

Set up dialog handler to accept alert popup
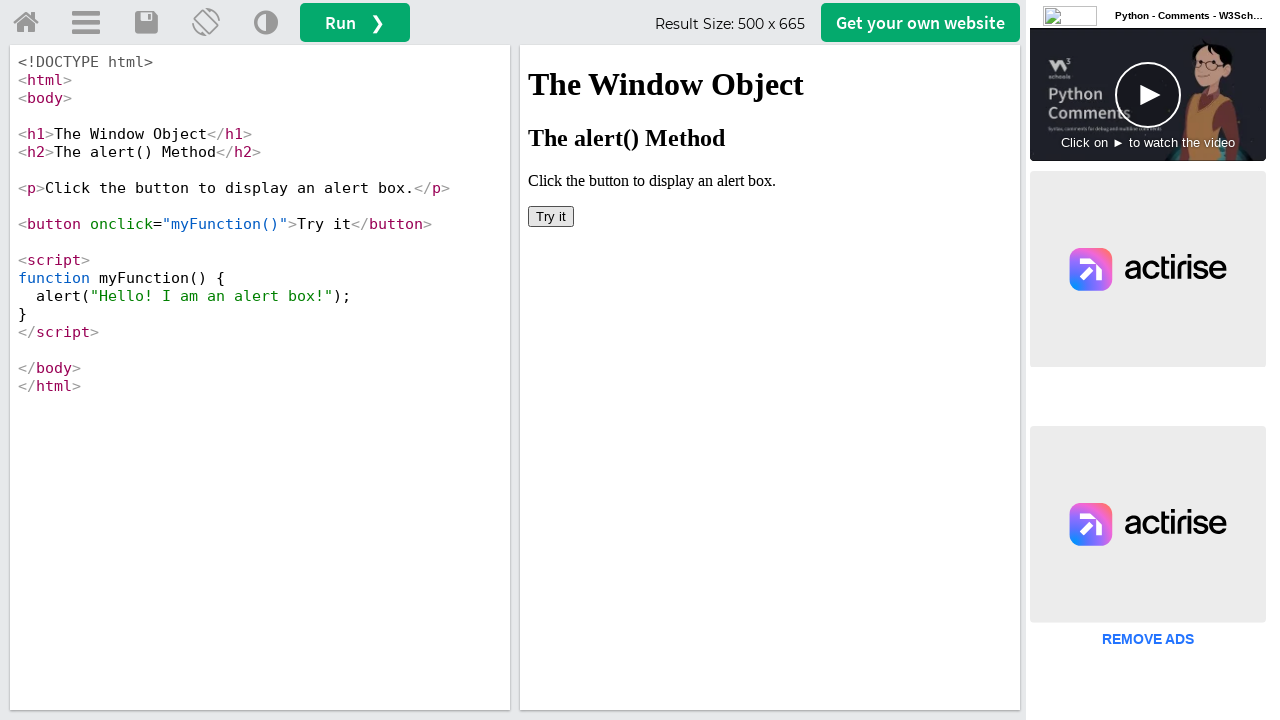

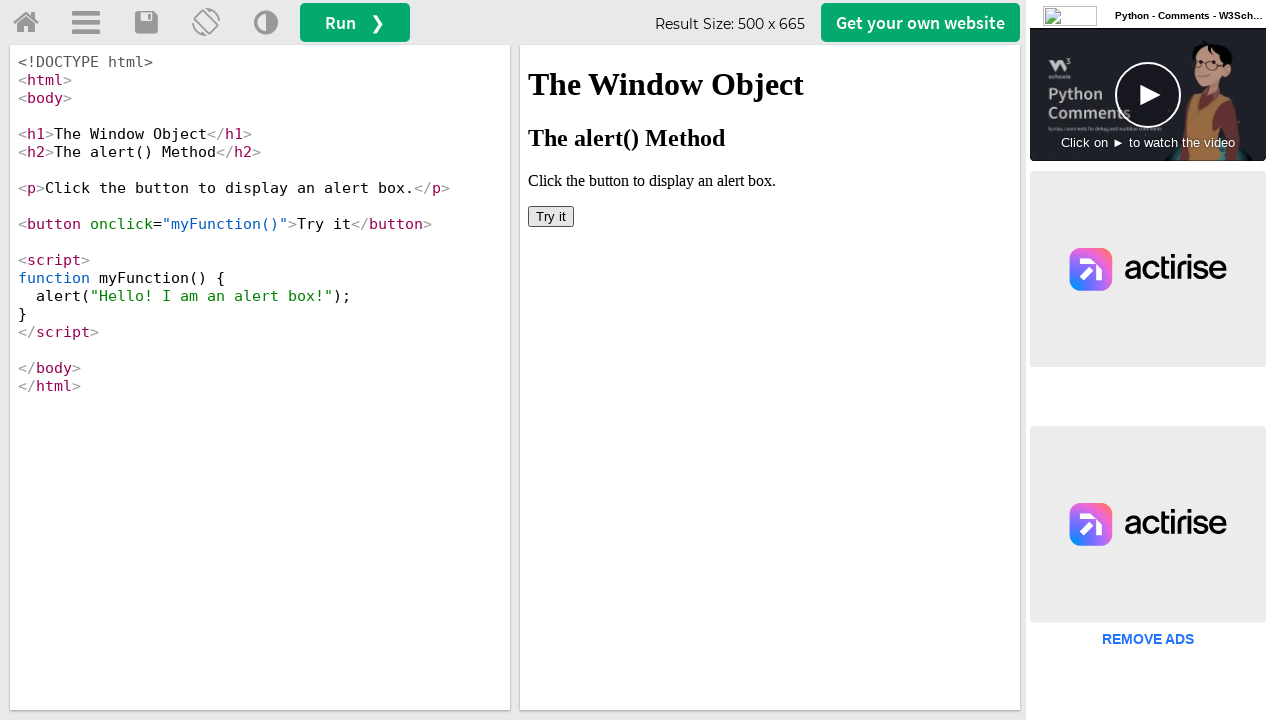